Tests that clicking login with empty inputs displays appropriate error message and error indicators on both fields.

Starting URL: https://www.saucedemo.com/

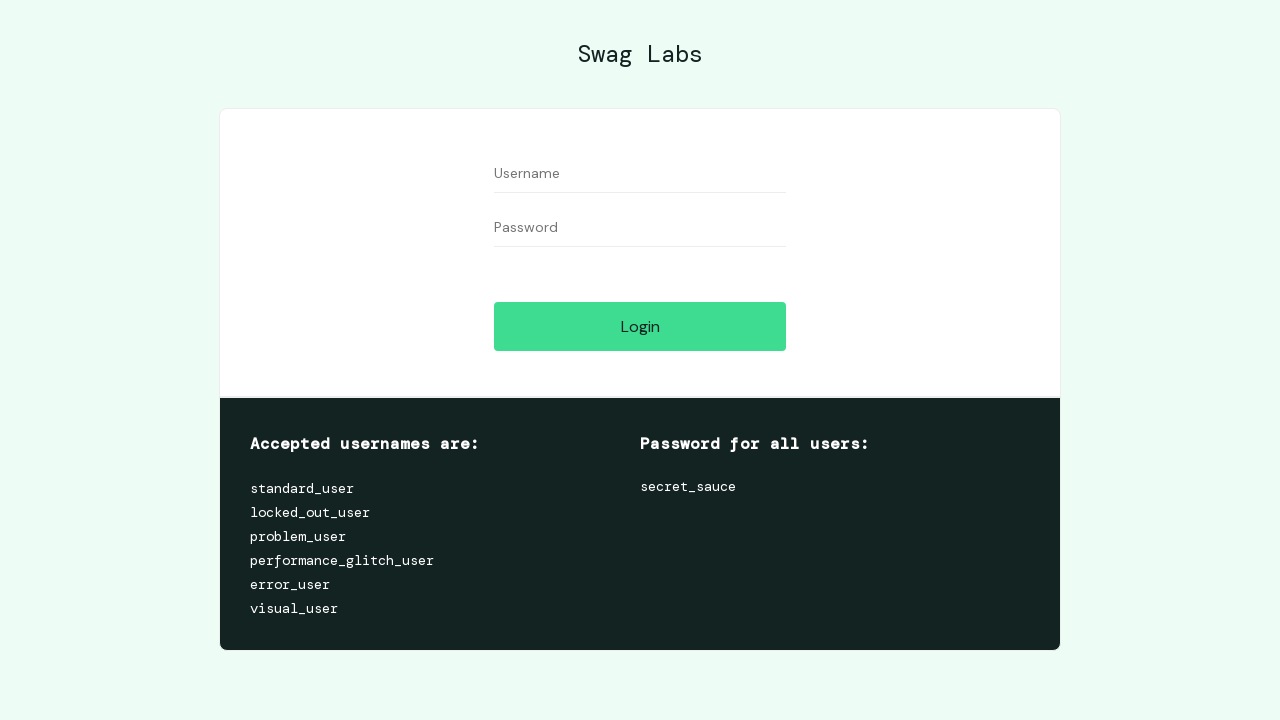

Clicked login button without entering any credentials at (640, 326) on #login-button
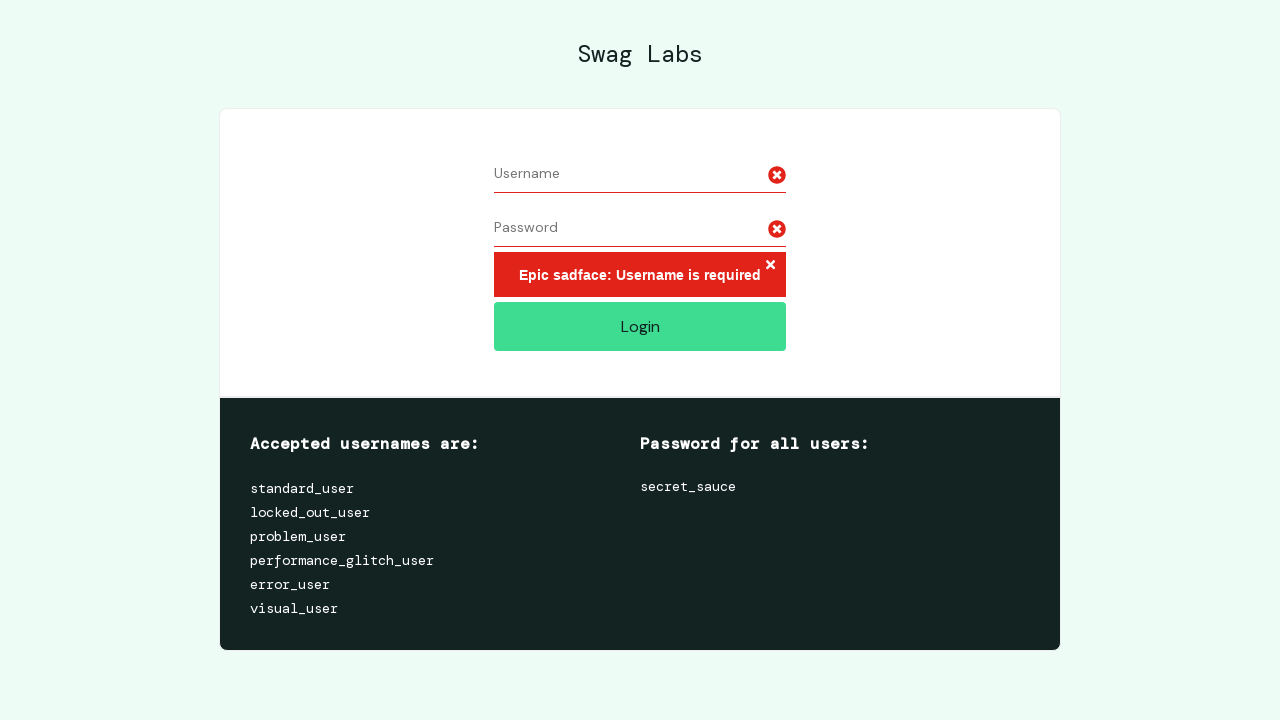

Error message appeared on the page
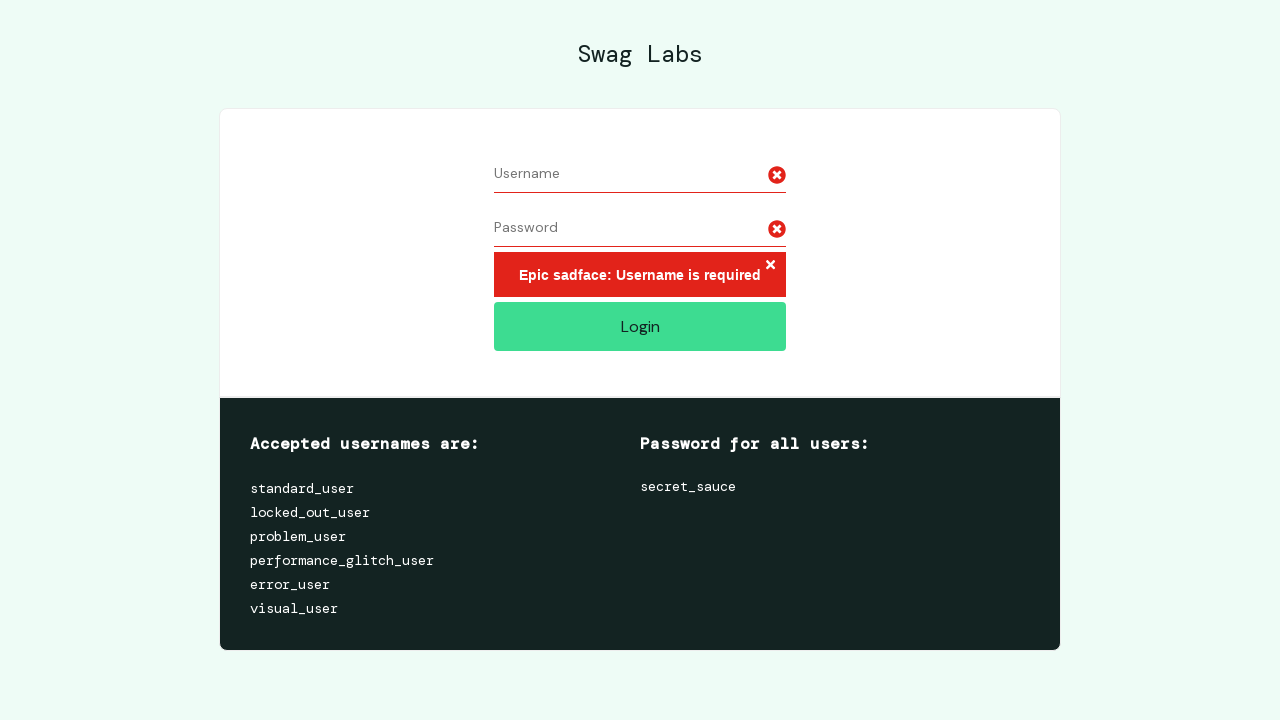

Error icon appeared next to username input field
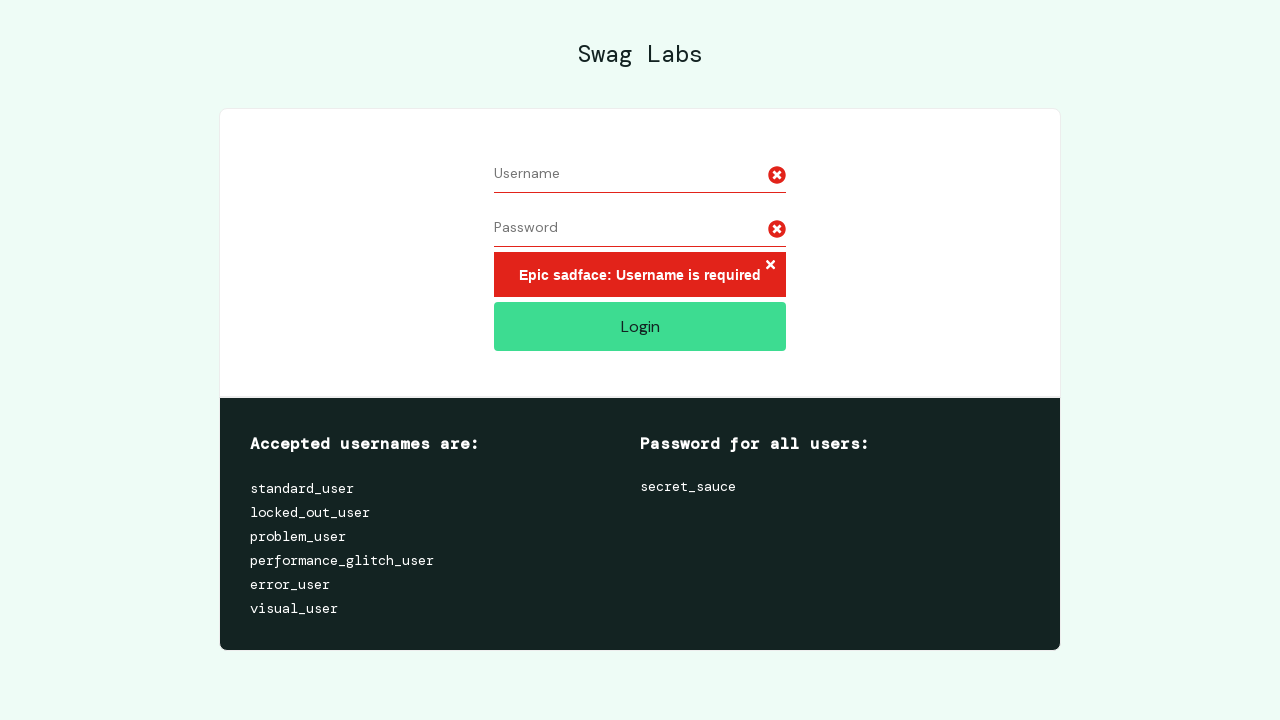

Error icon appeared next to password input field
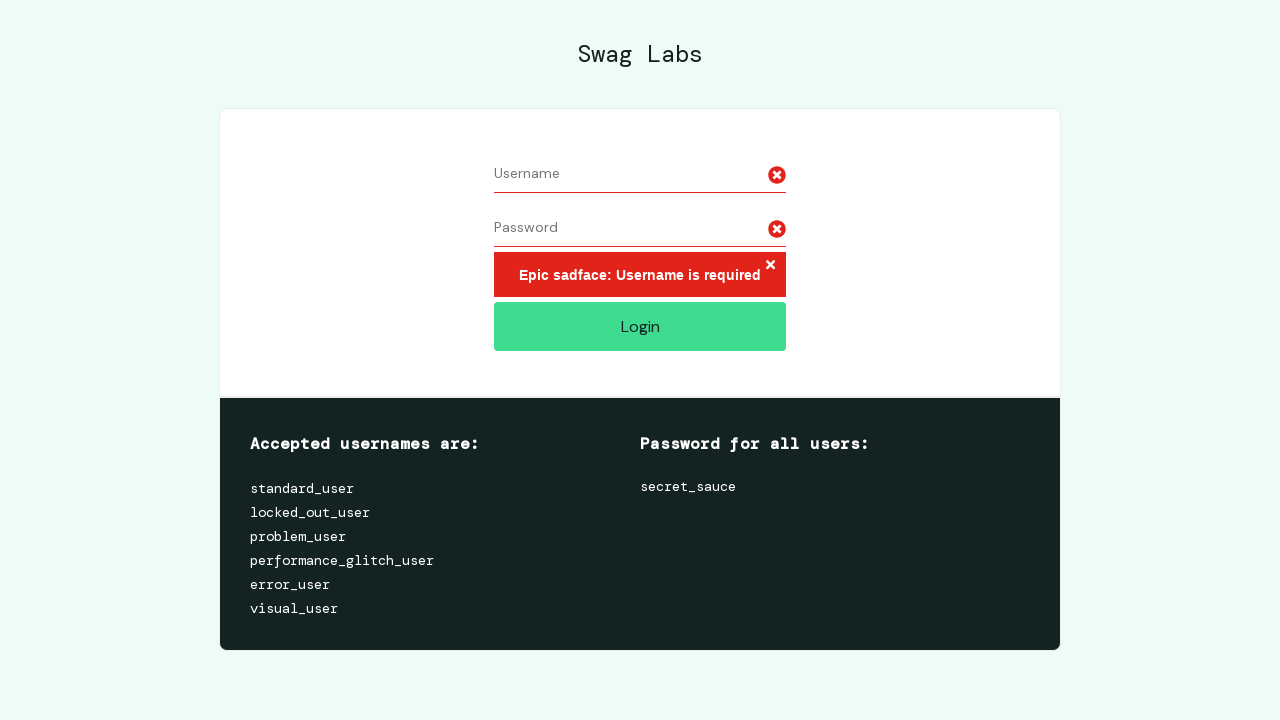

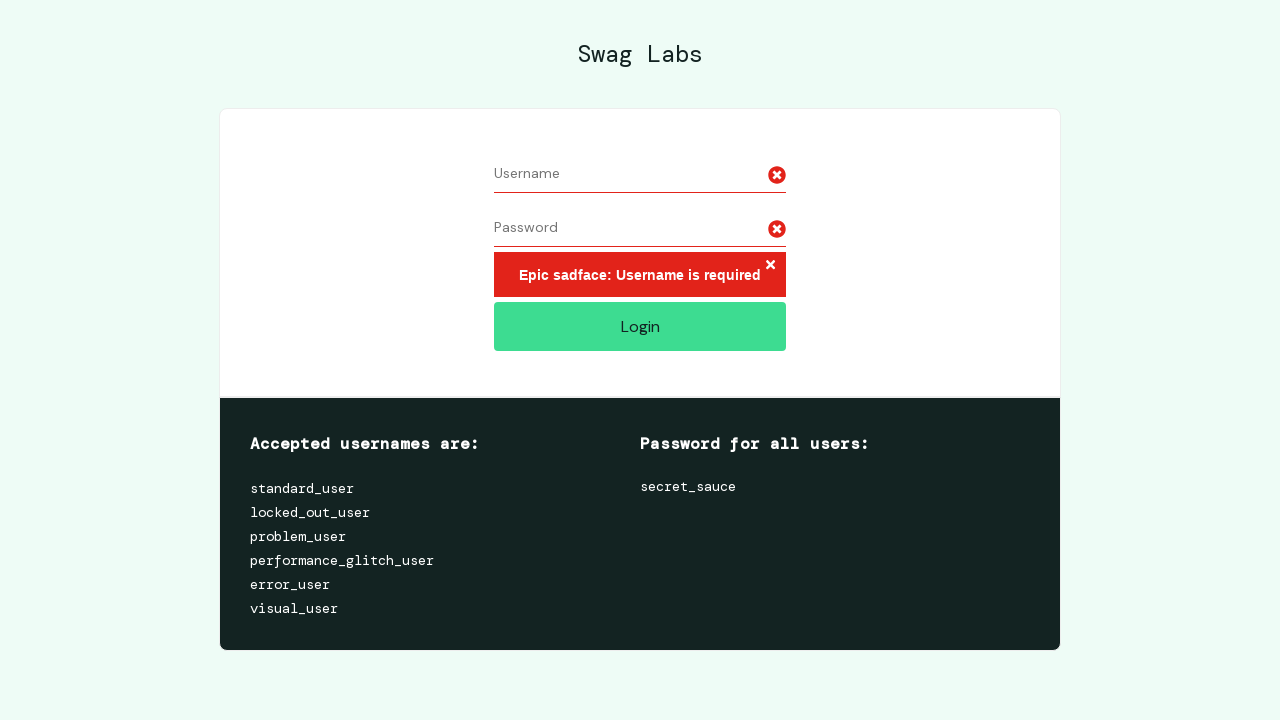